Tests text input functionality by clearing an input field, entering new text "SkyPro", clicking a button, and verifying the button text updates accordingly.

Starting URL: http://uitestingplayground.com/textinput

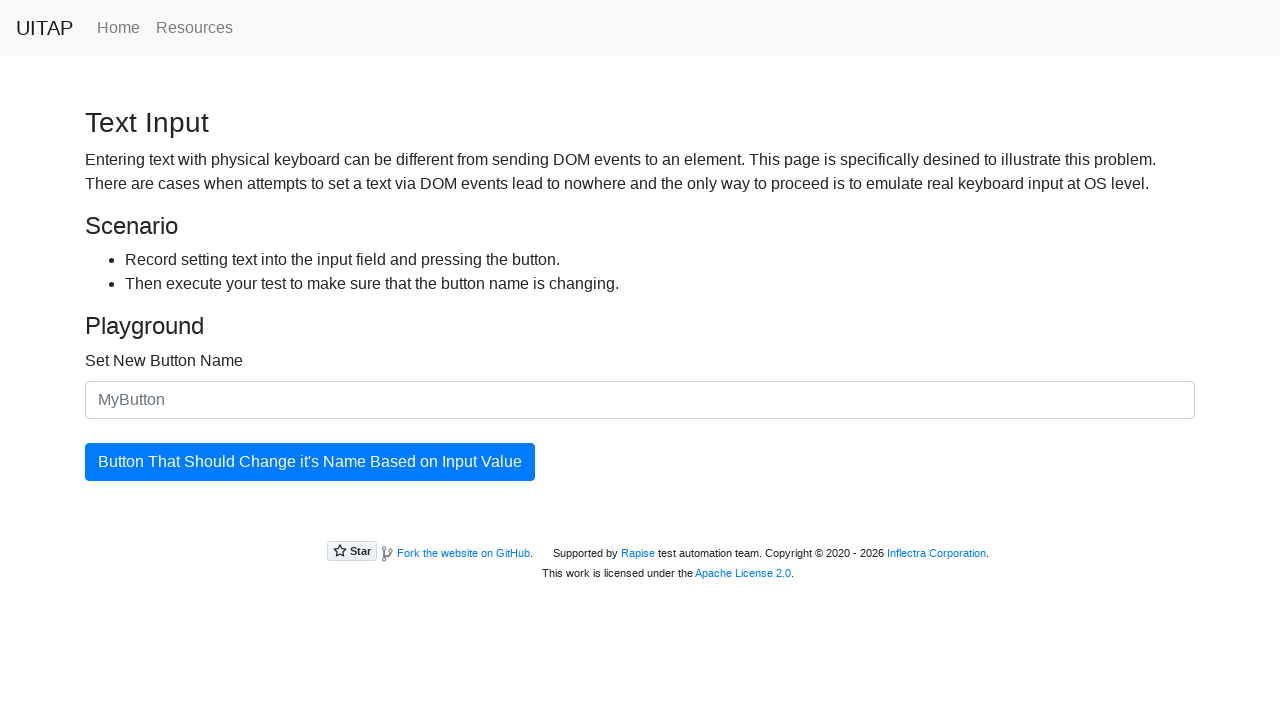

Filled input field with 'SkyPro' on #newButtonName
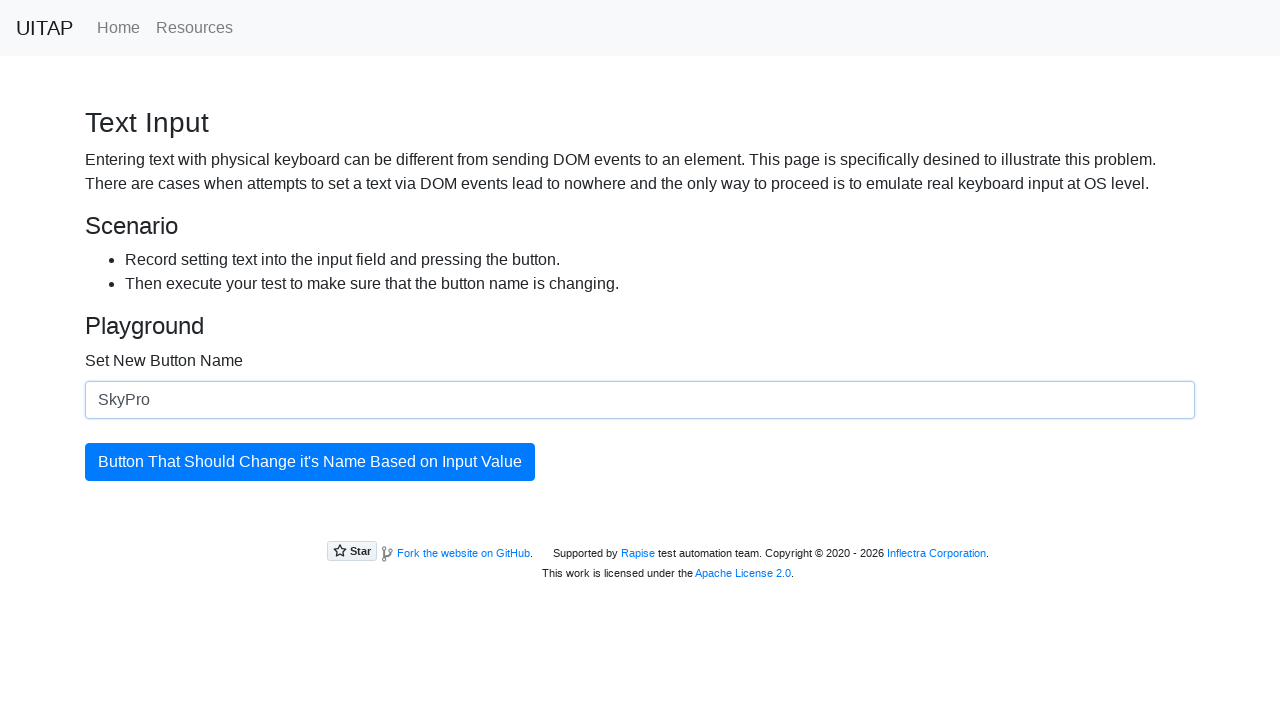

Clicked button to update button text at (310, 462) on button.btn.btn-primary
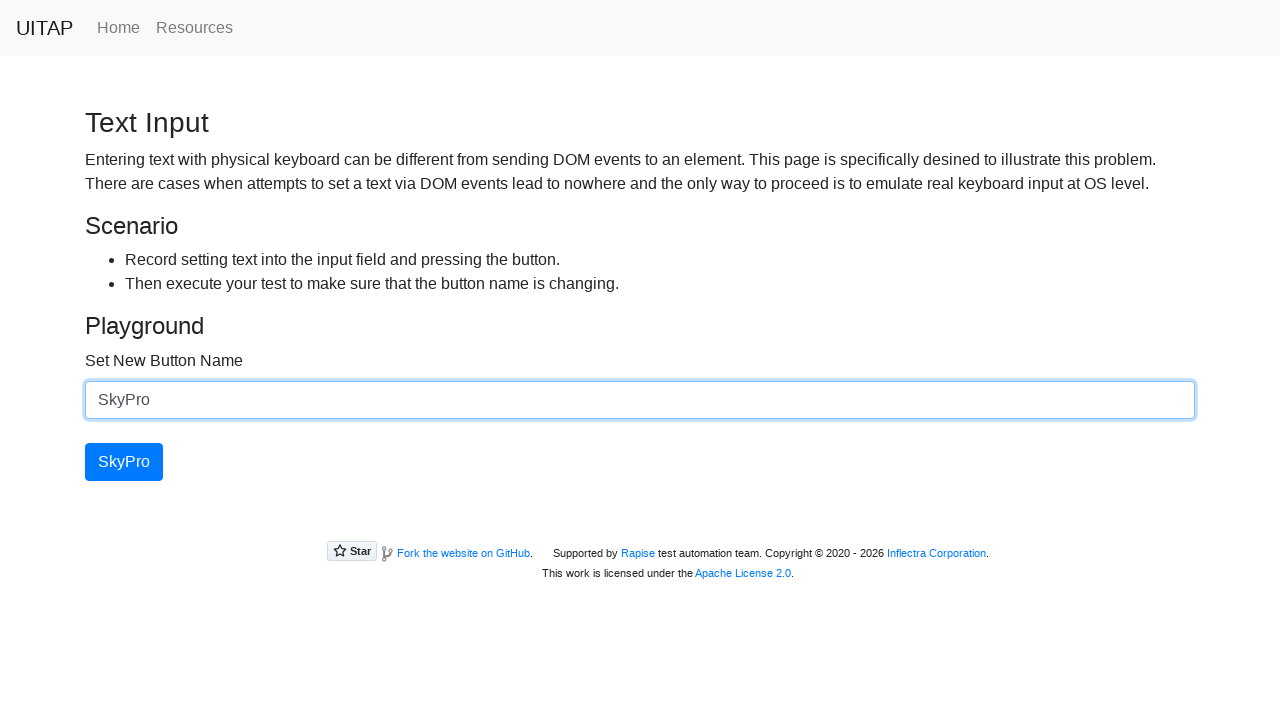

Button text updated successfully
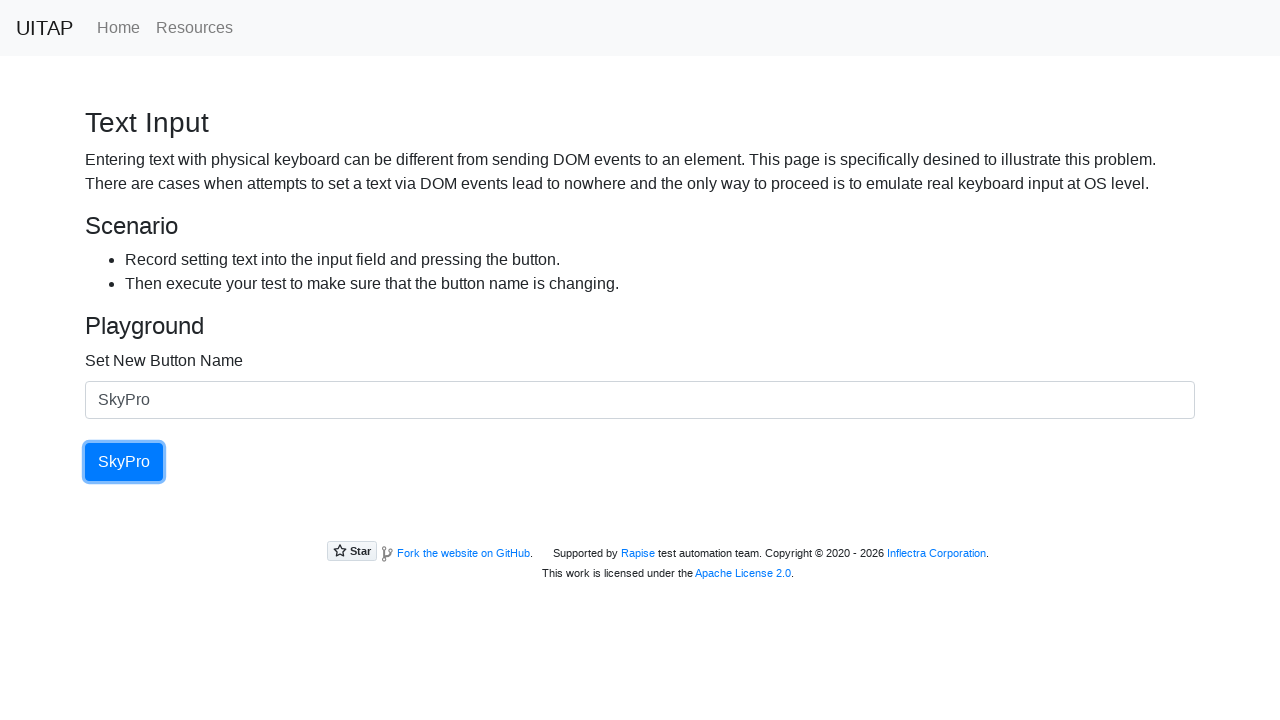

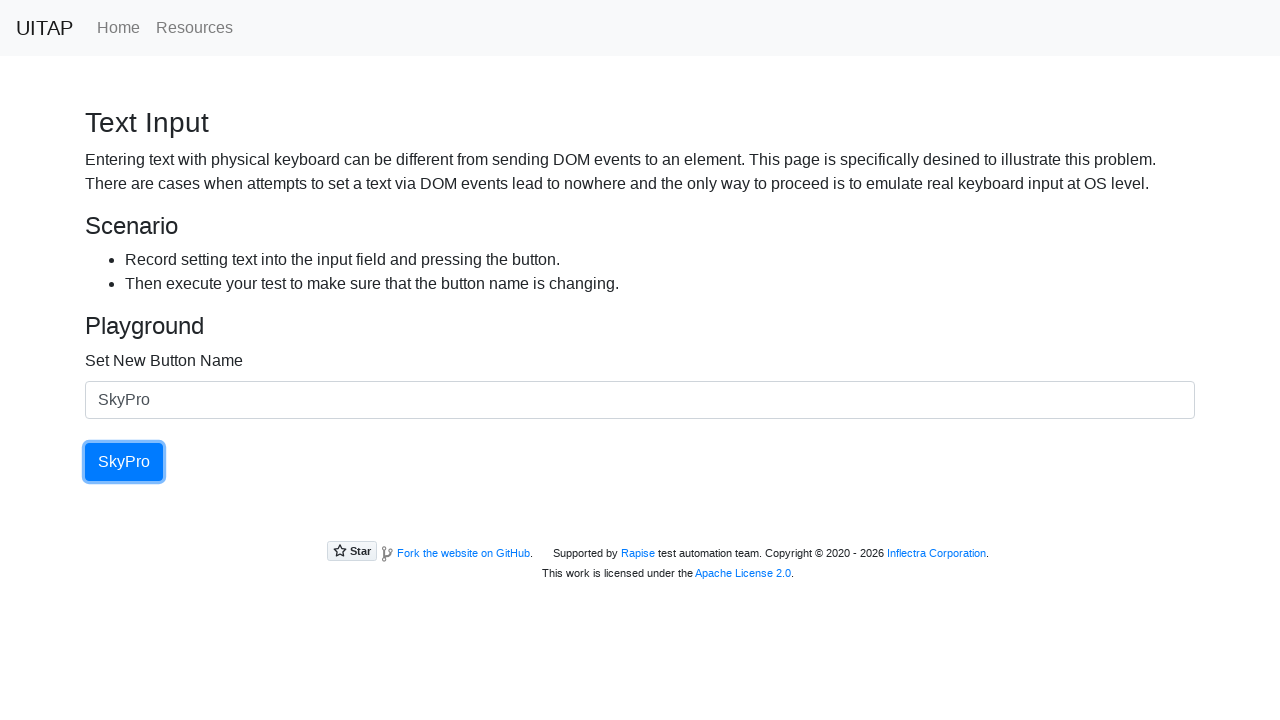